Tests the PyPI package files page by verifying page elements are present, checking package header information, and interacting with download links on the page.

Starting URL: https://pypi.org/project/sbvirtualdisplay/#files

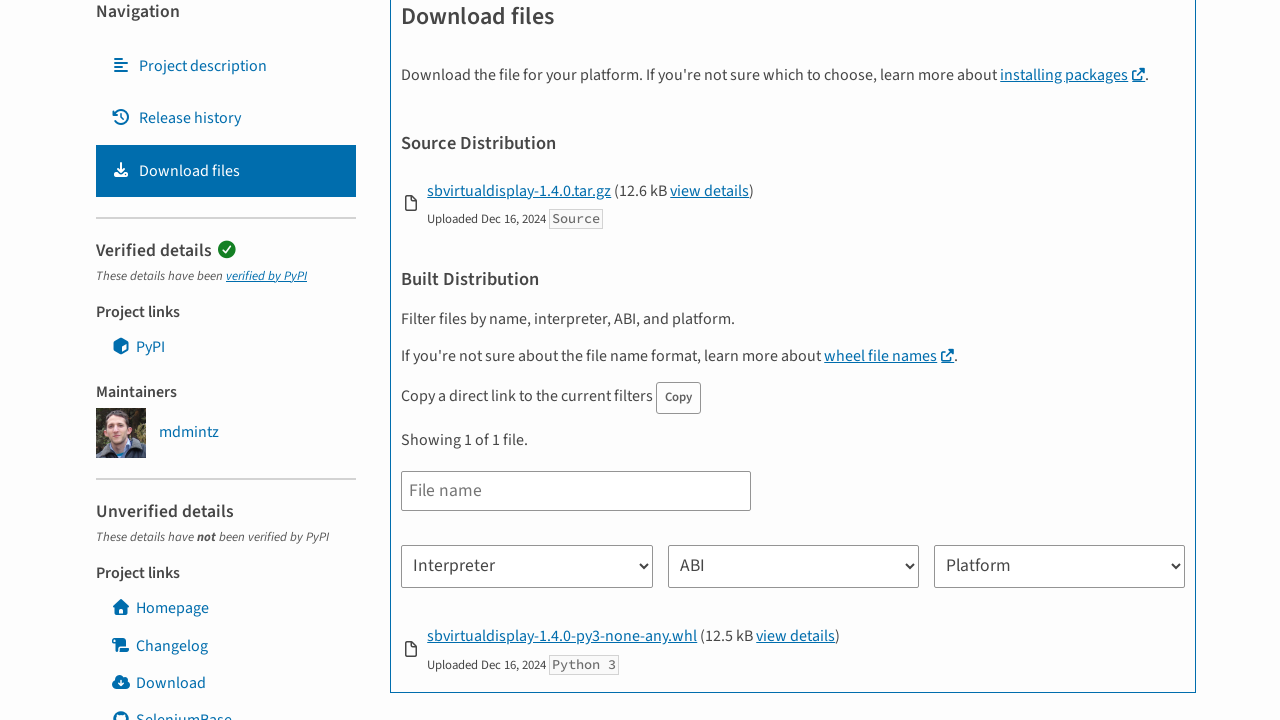

Waited for pip command element to be present
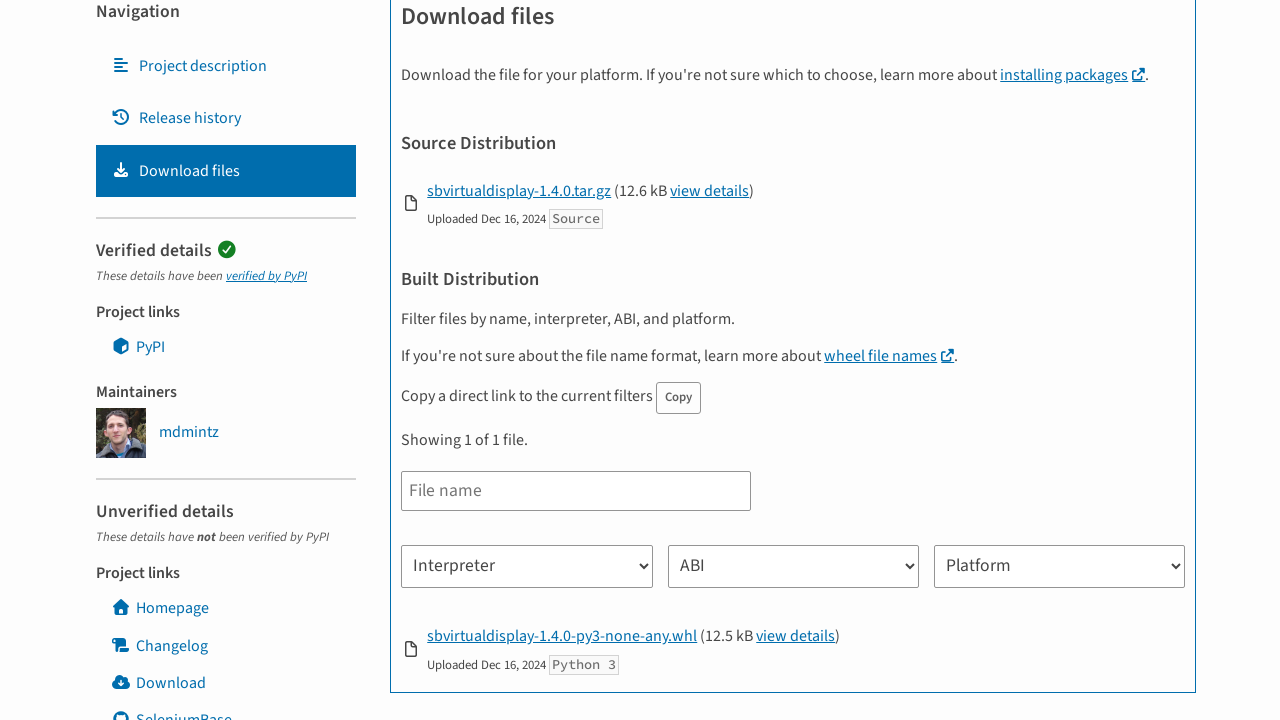

Waited for page title section to load
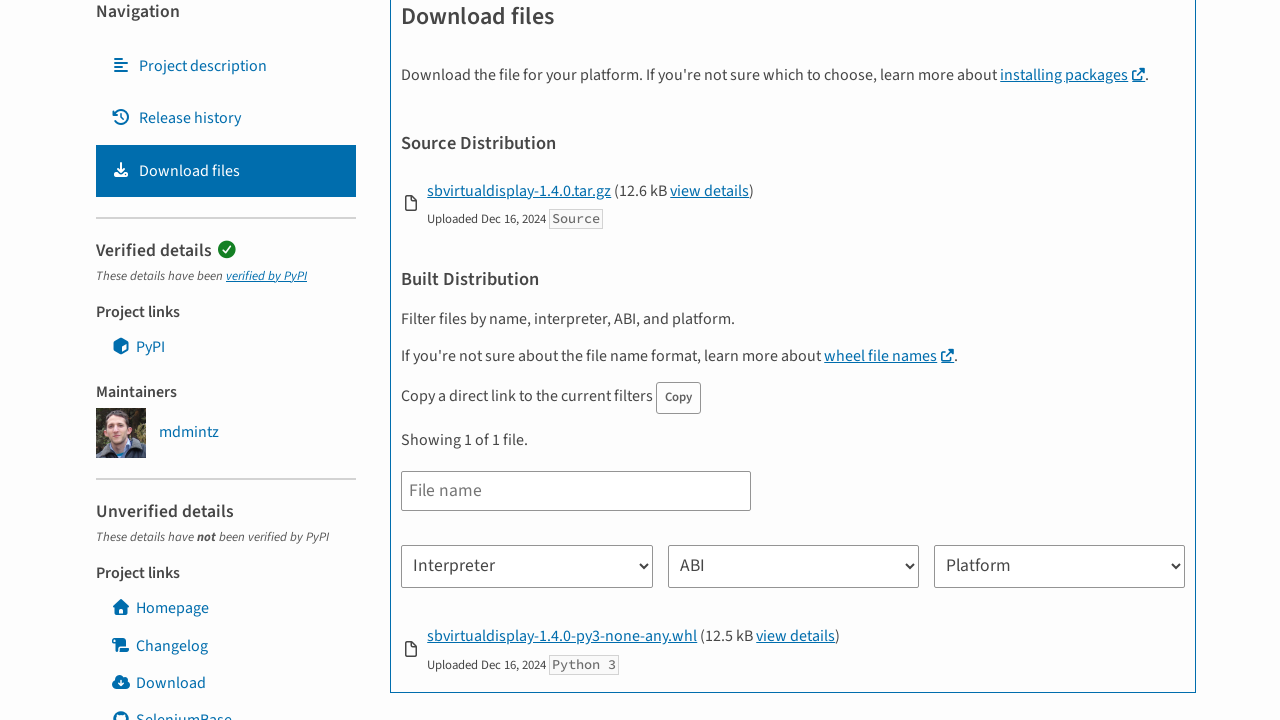

Verified 'Download files' text in page title section
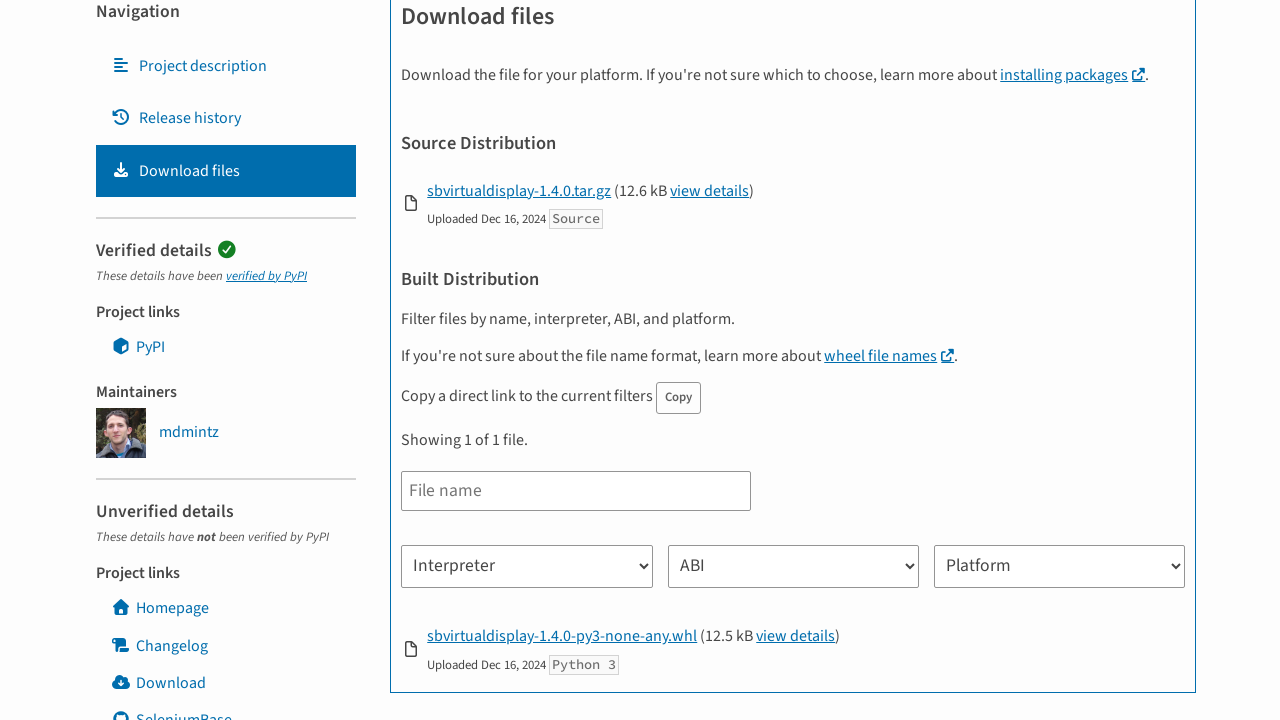

Verified 'Download files' text in files tab
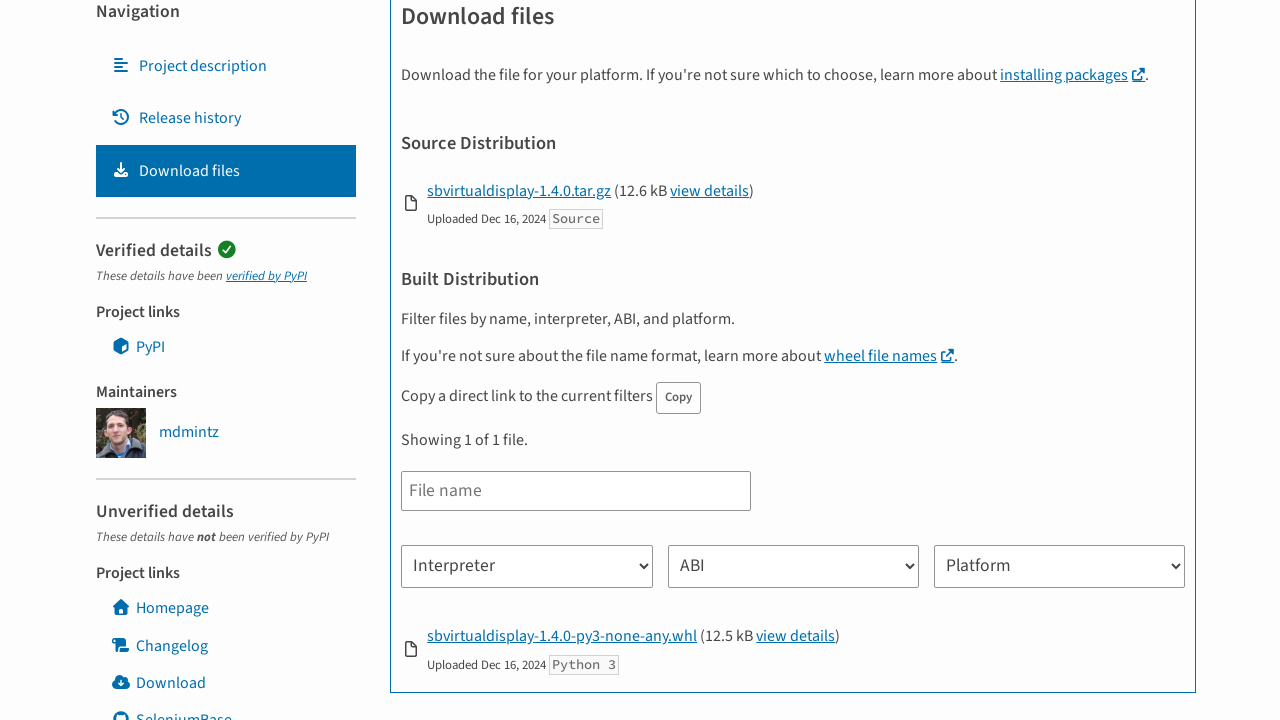

Retrieved package header name: sbvirtualdisplay 1.4.0
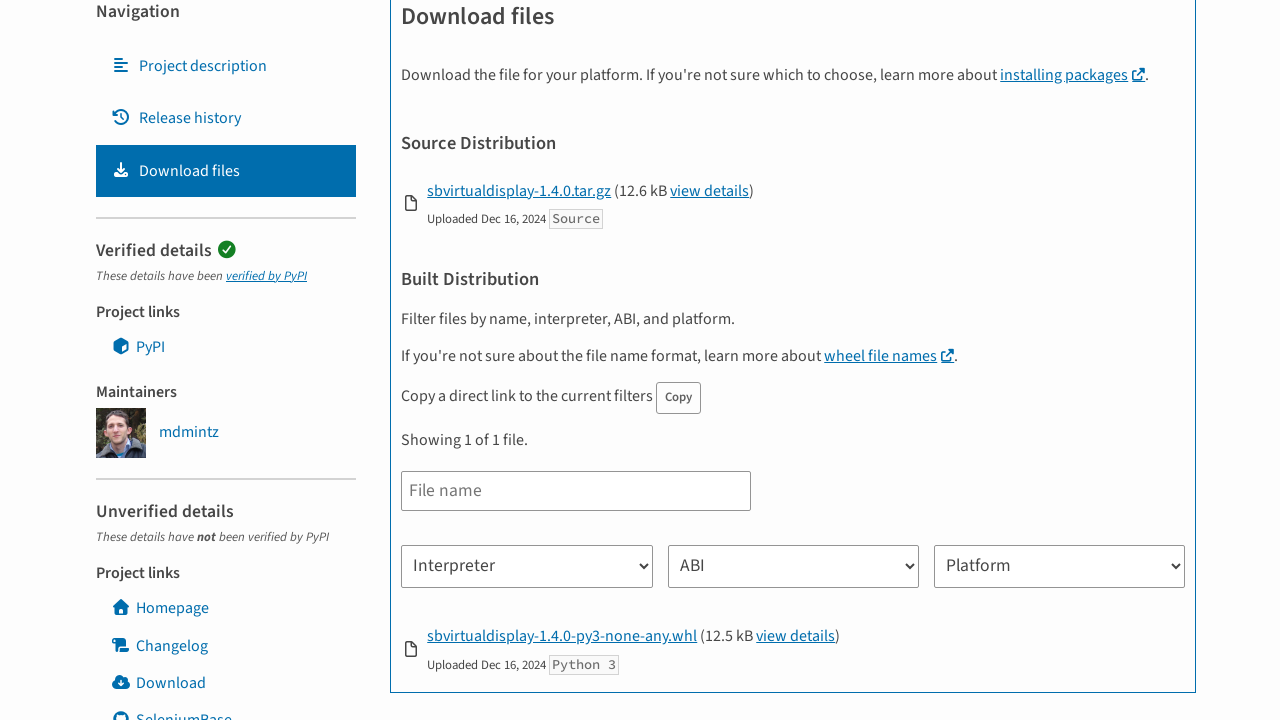

Waited for .whl download link to be present
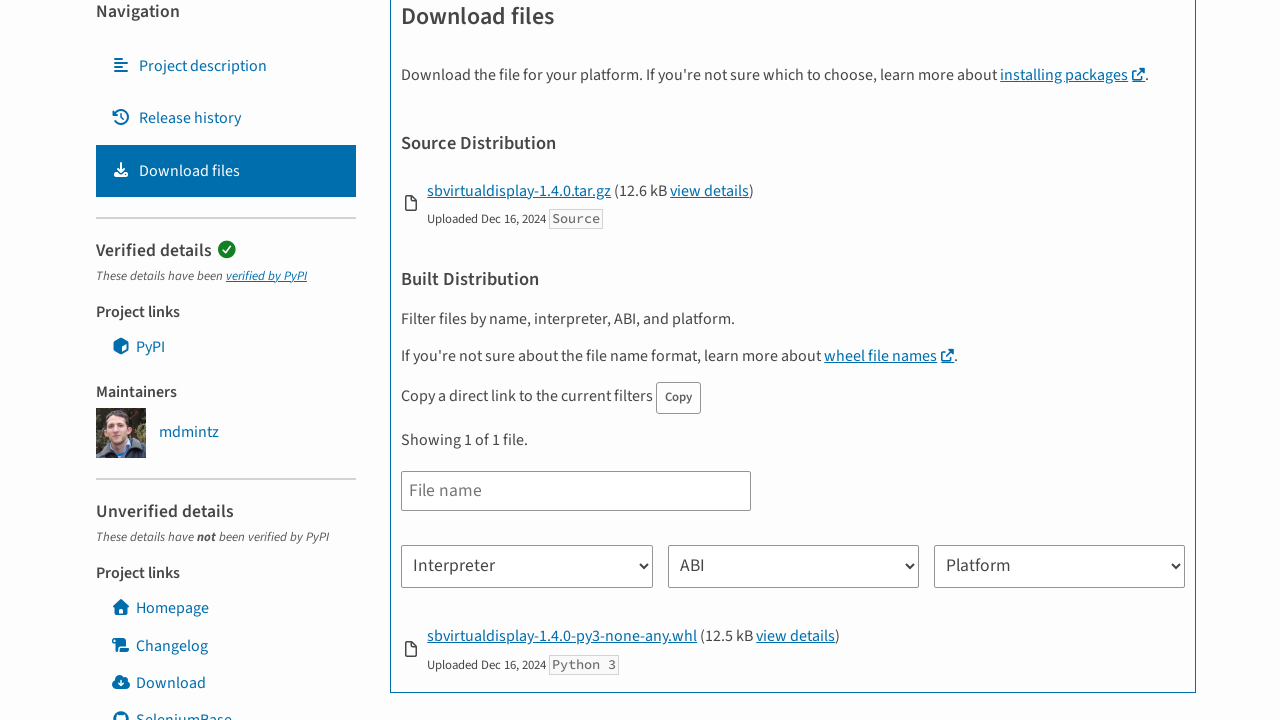

Waited for .tar.gz download link to be present
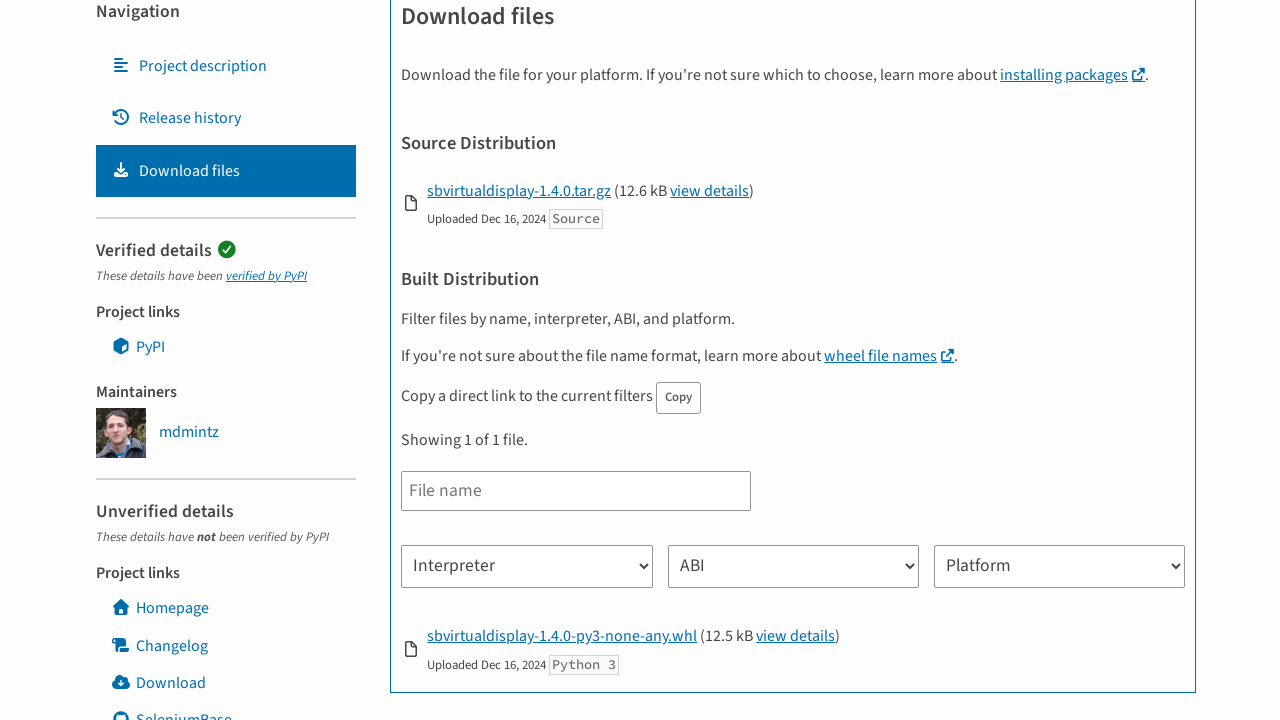

Clicked on .whl file download link at (562, 636) on div#files a[href$=".whl"]
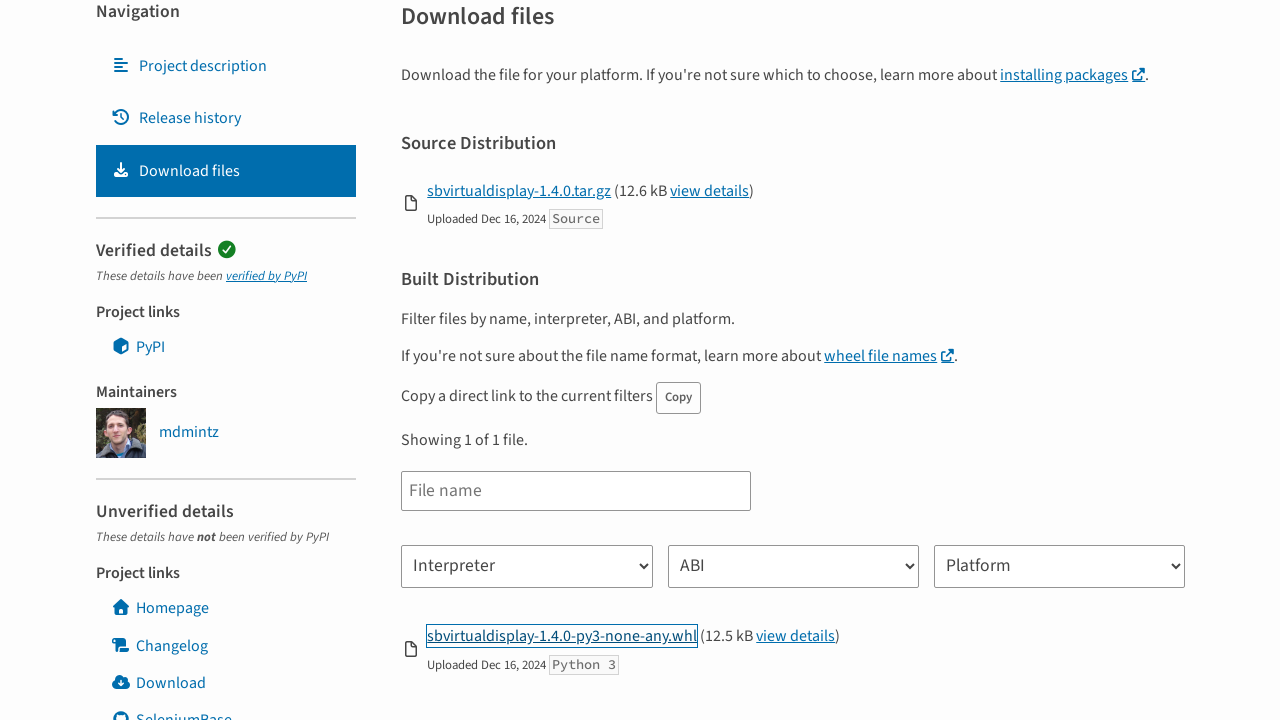

Clicked on .tar.gz file download link at (519, 191) on div#files a[href$=".tar.gz"]
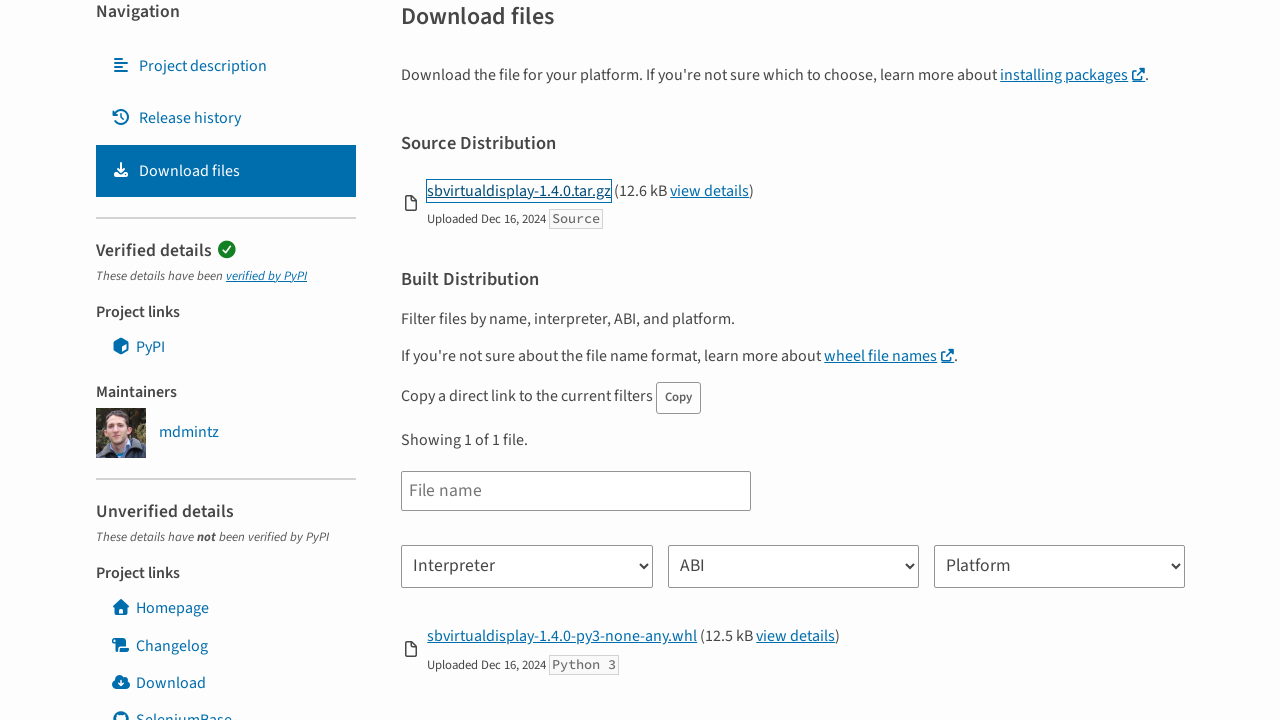

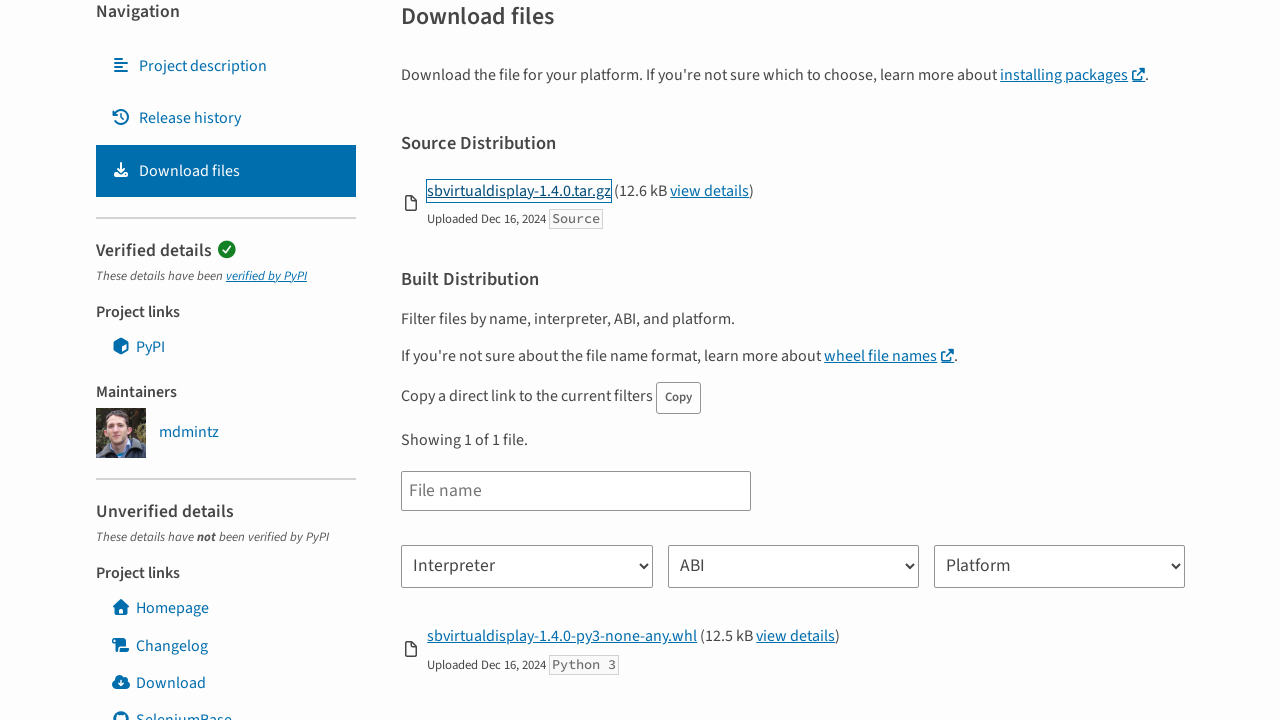